Tests login form validation by attempting to submit with empty username field and verifying error message

Starting URL: https://www.saucedemo.com/

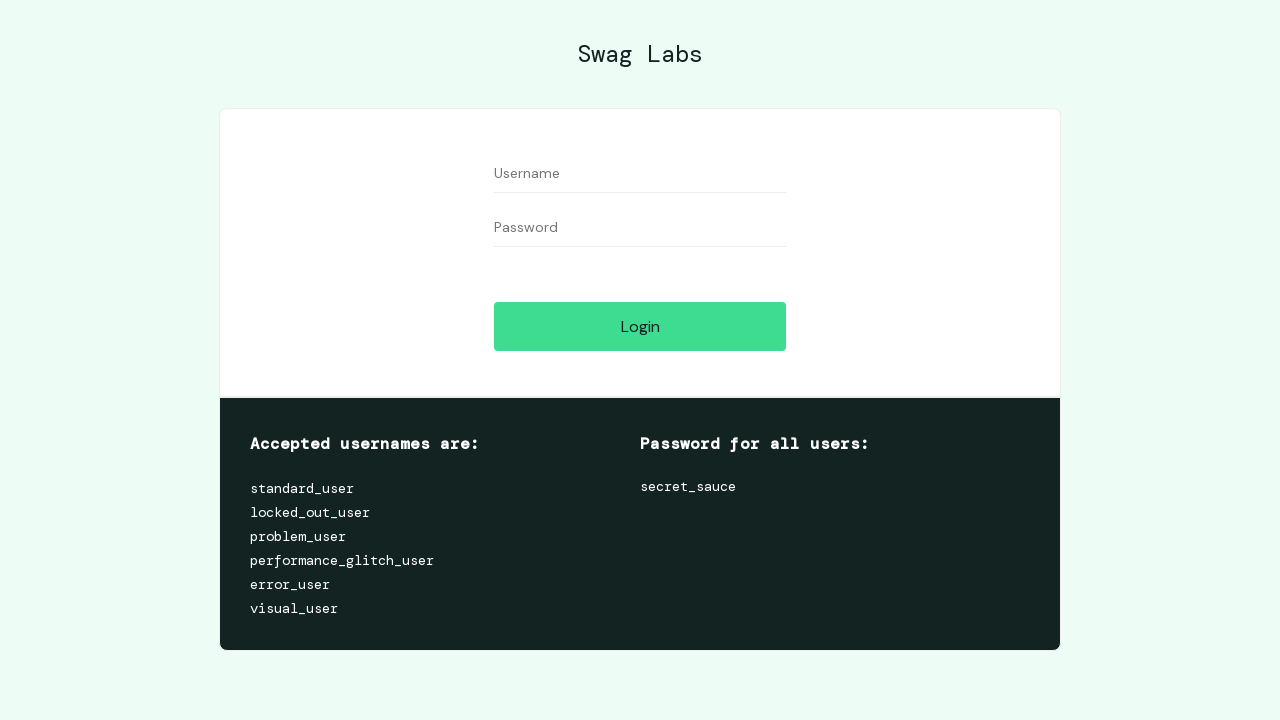

Left username field empty by filling with empty string on #user-name
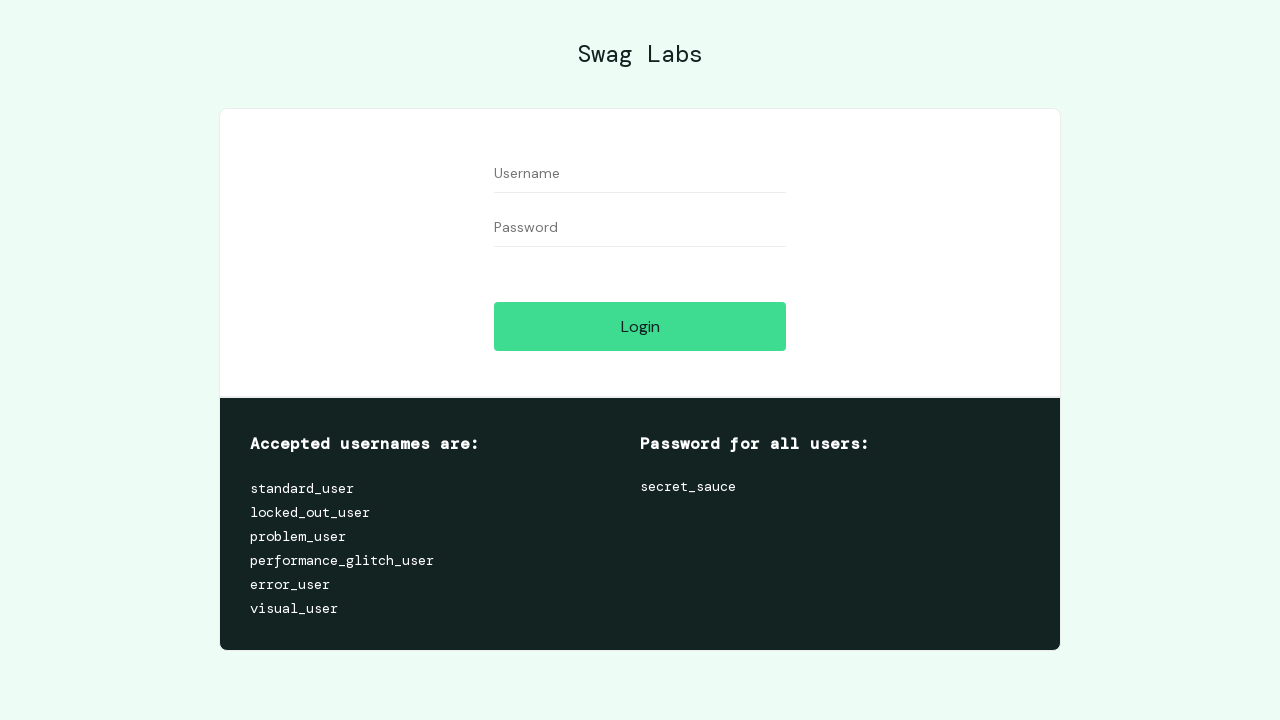

Filled password field with 'secret_sauce' on #password
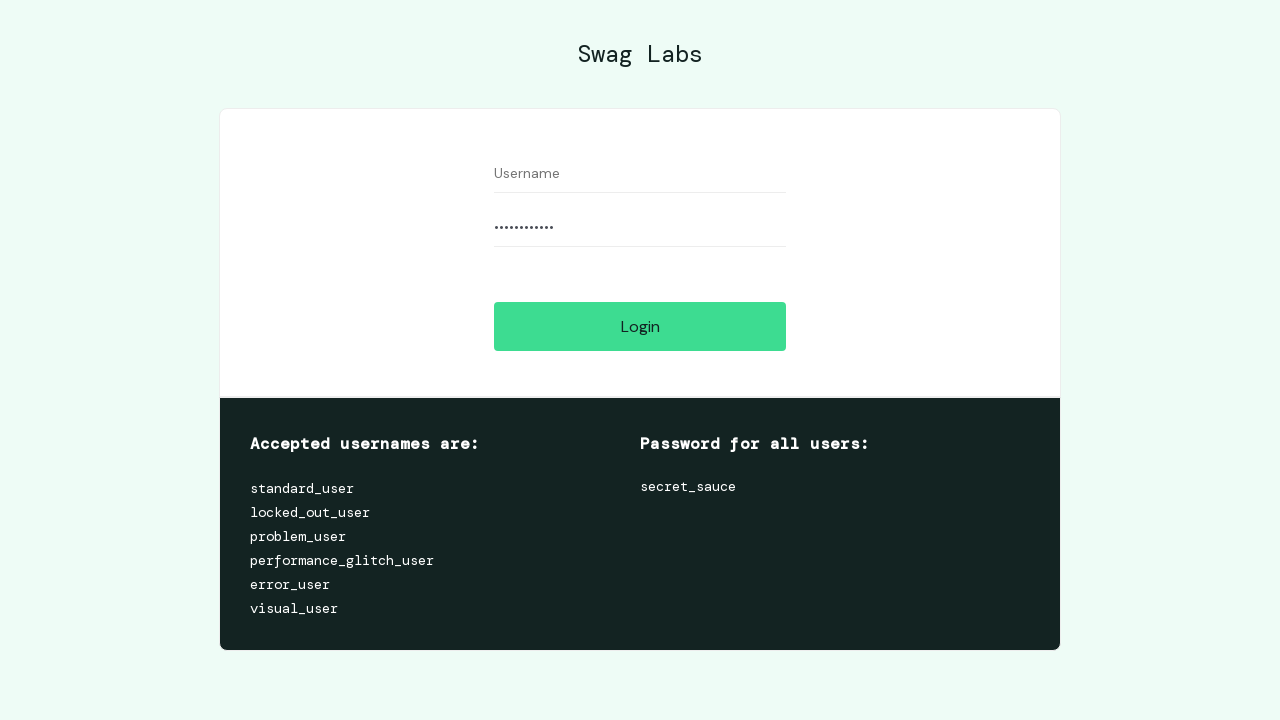

Clicked login button to submit form with empty username at (640, 326) on #login-button
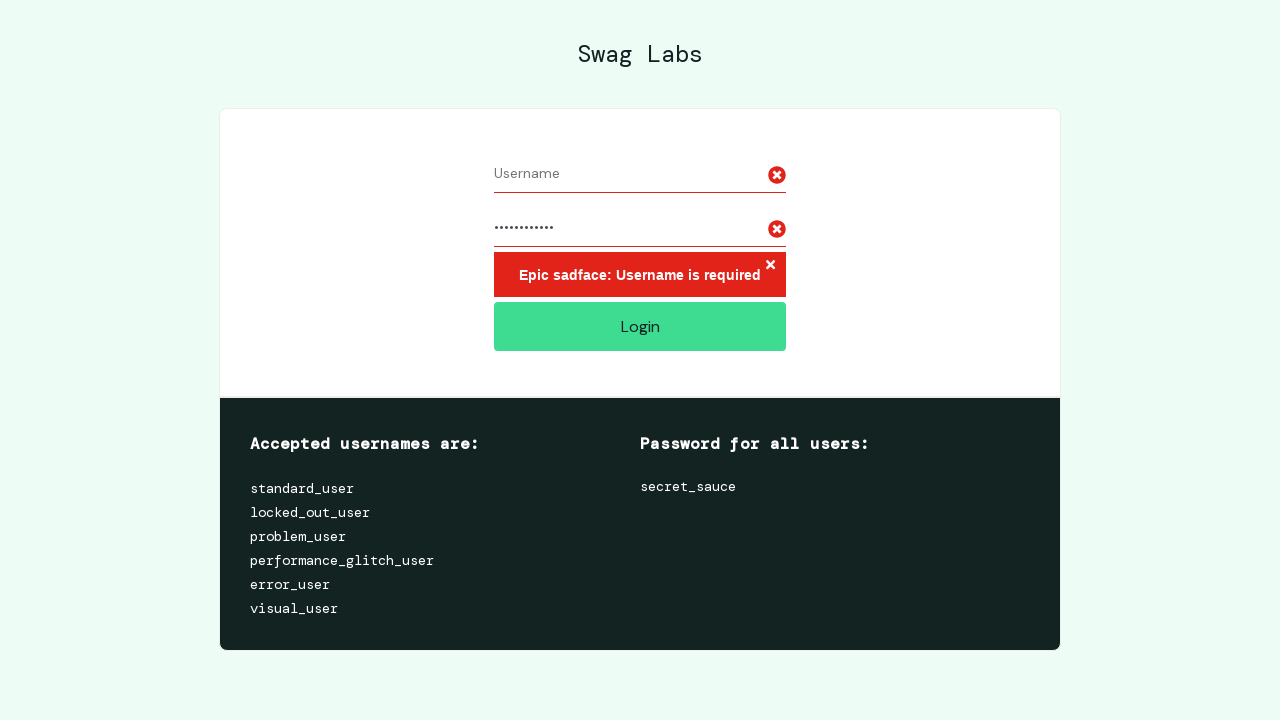

Verified error message 'Epic sadface: Username is required' appeared
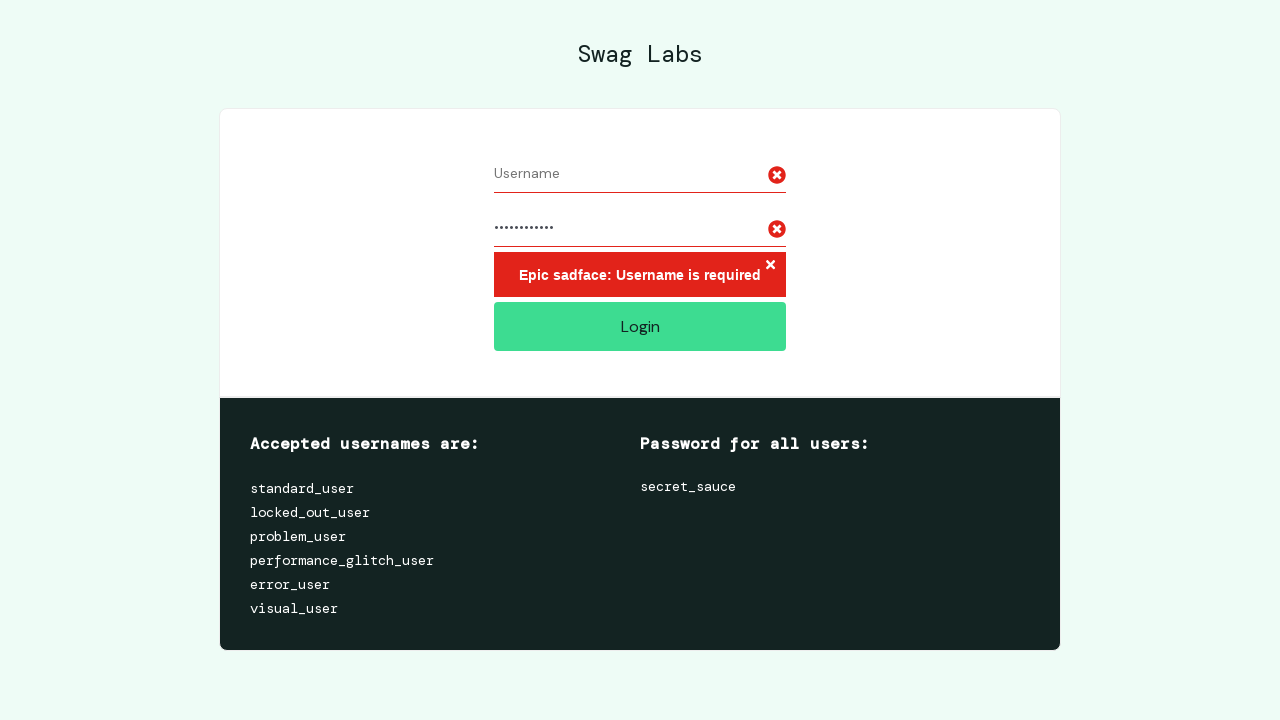

Clicked error button to dismiss error message at (770, 266) on .error-button
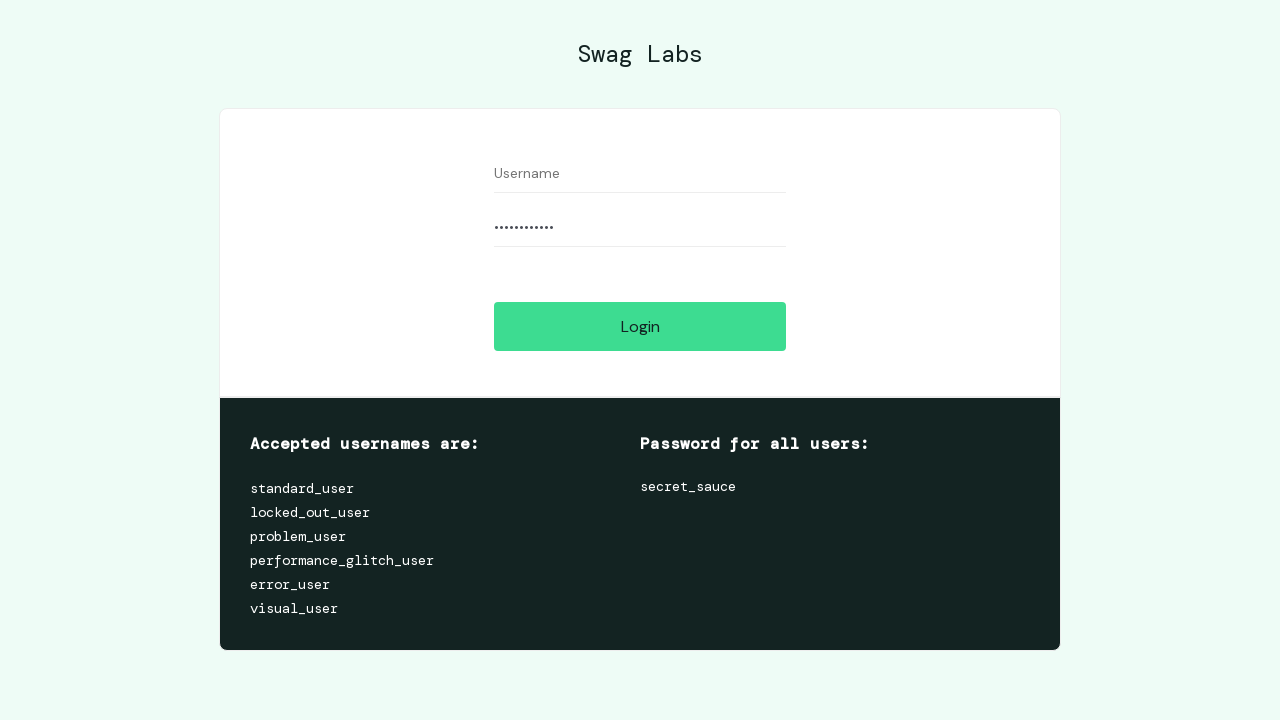

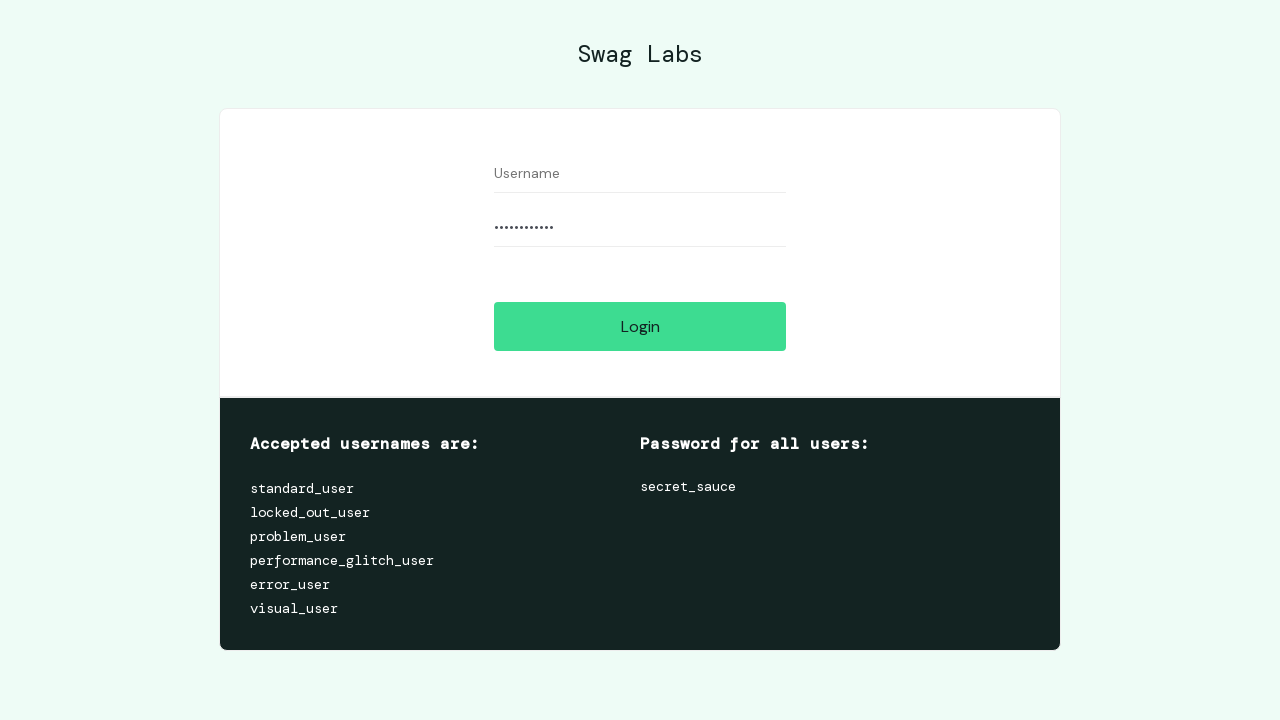